Tests dropdown selection by value attribute, selecting option with value "2"

Starting URL: https://the-internet.herokuapp.com/dropdown

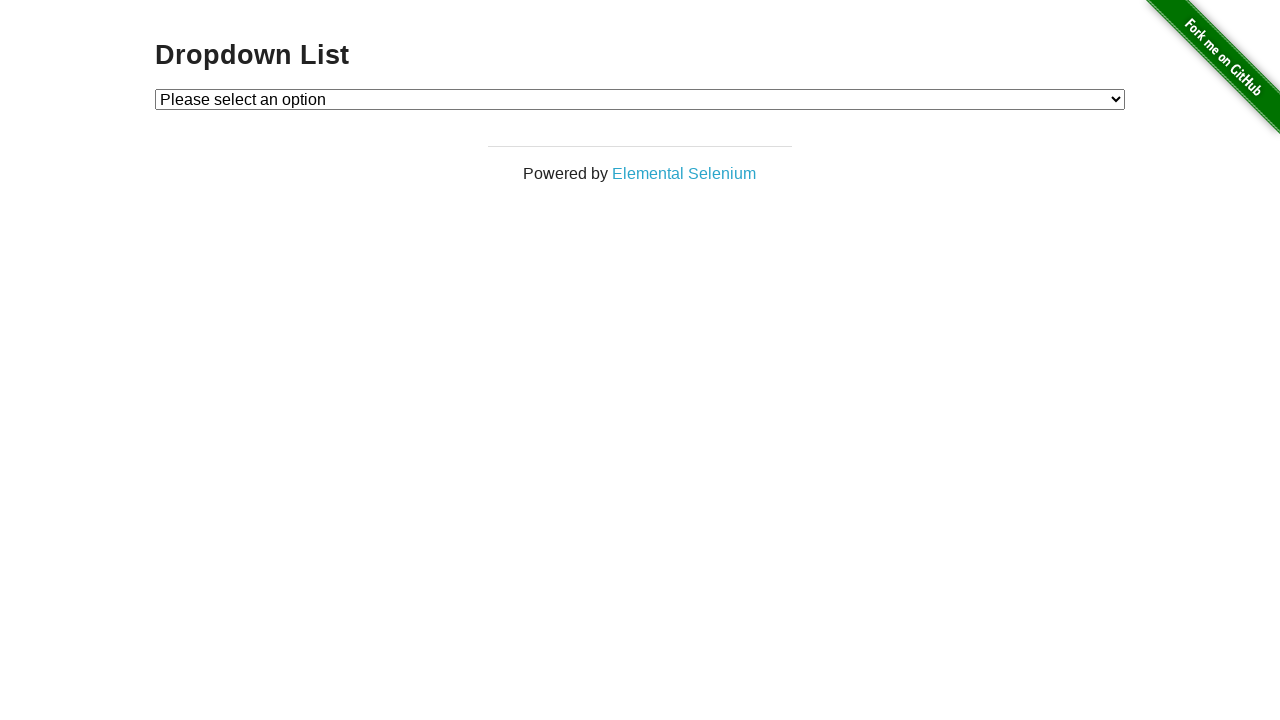

Navigated to dropdown test page
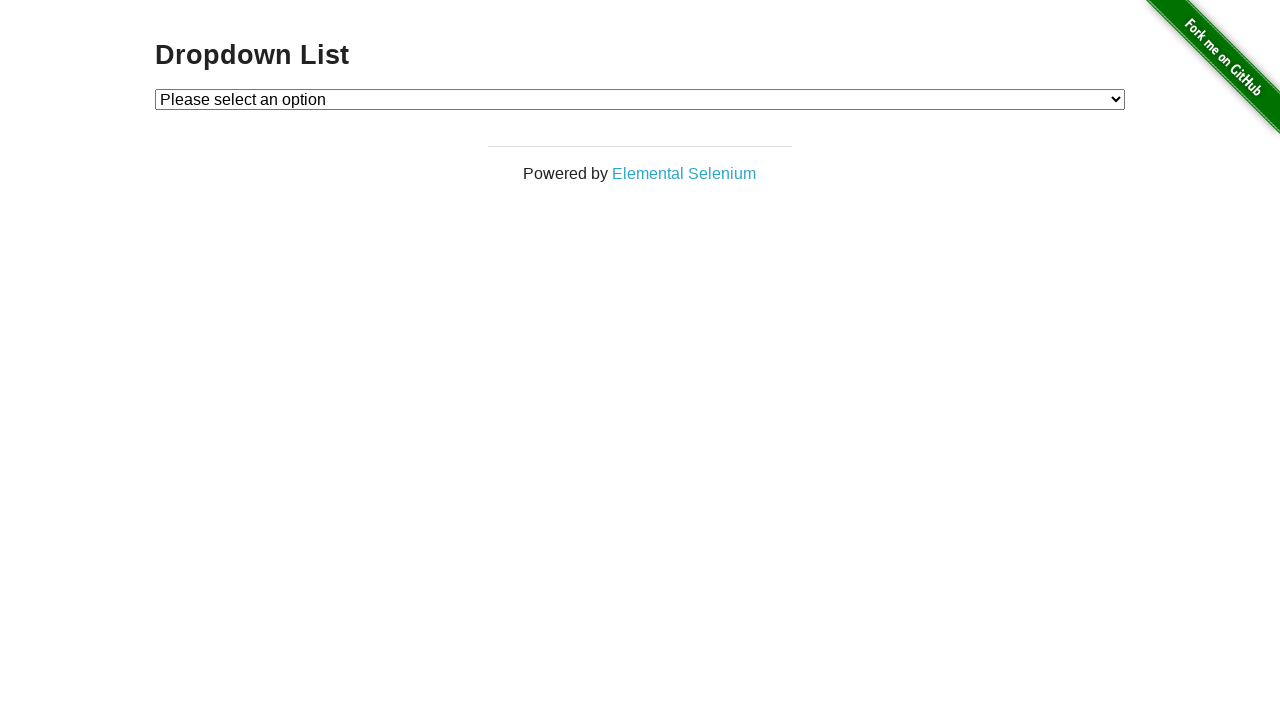

Located dropdown element with id 'dropdown'
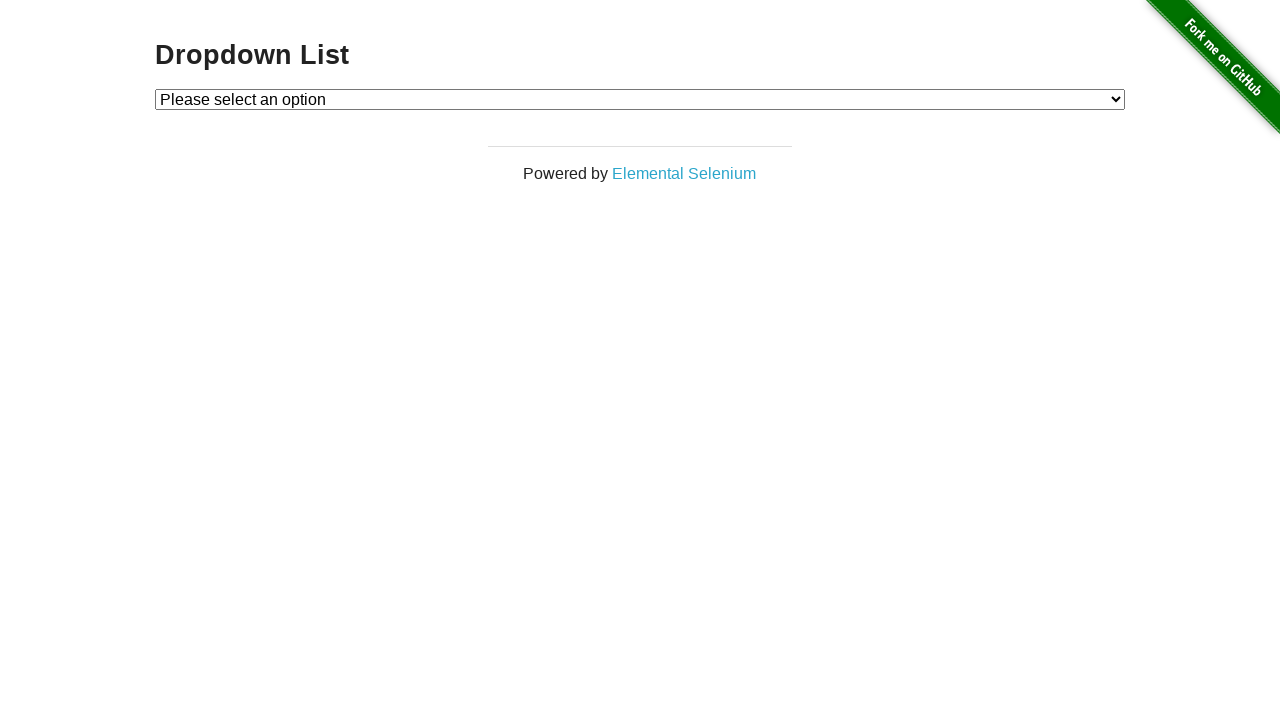

Selected option with value '2' from dropdown on select#dropdown
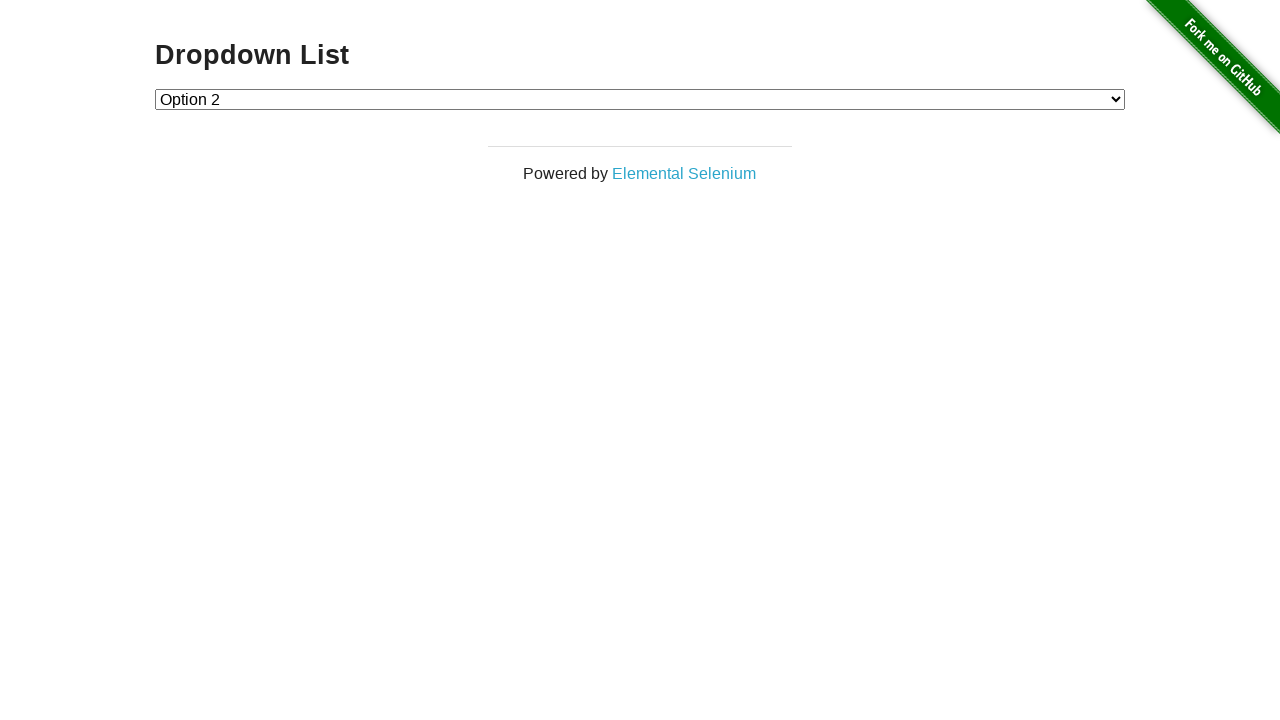

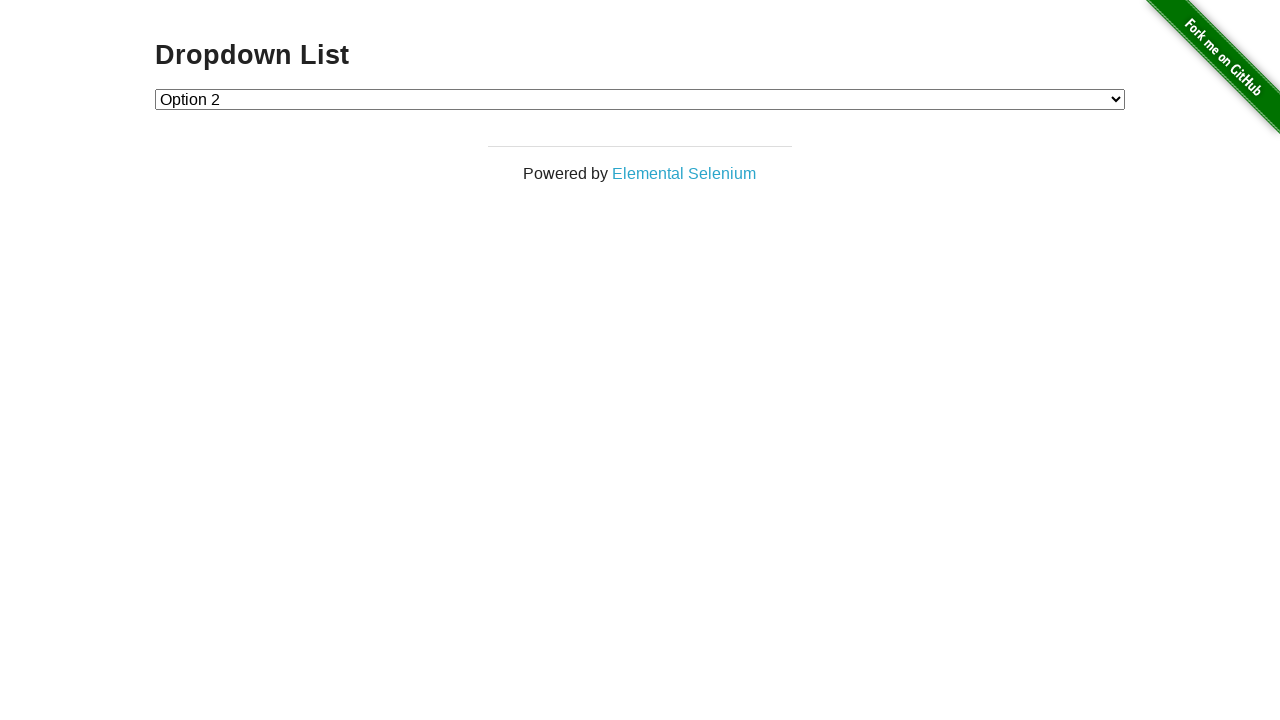